Tests various JavaScript executor capabilities including filling form fields, clicking elements, highlighting elements, and scrolling through the page on a test automation practice website

Starting URL: https://testautomationpractice.blogspot.com/

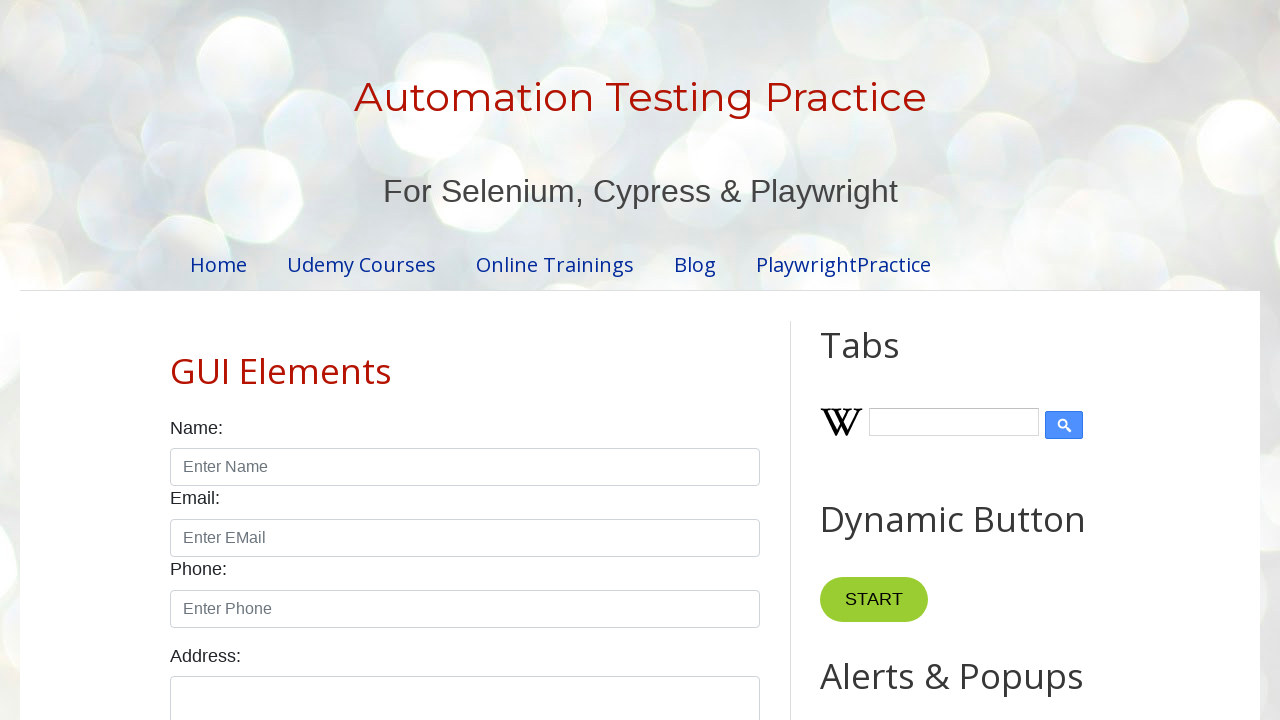

Filled name input field with 'Yasas' using JavaScript
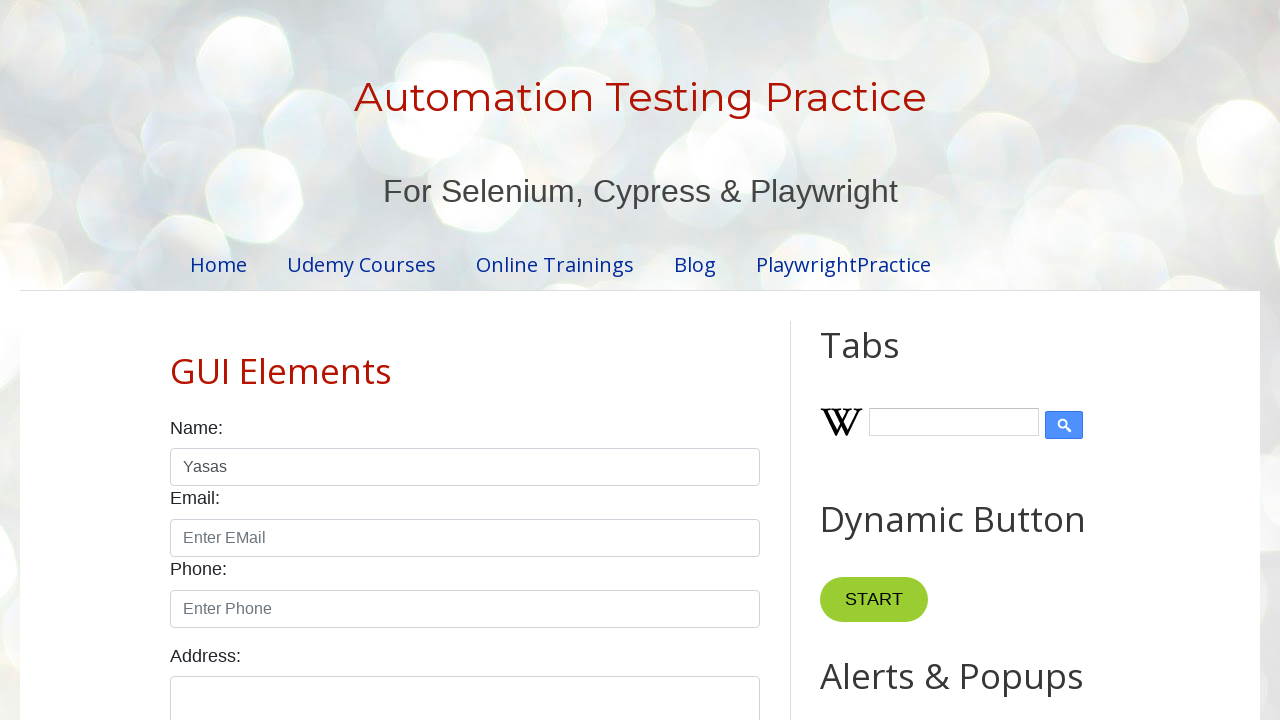

Highlighted name input element with red border and yellow background
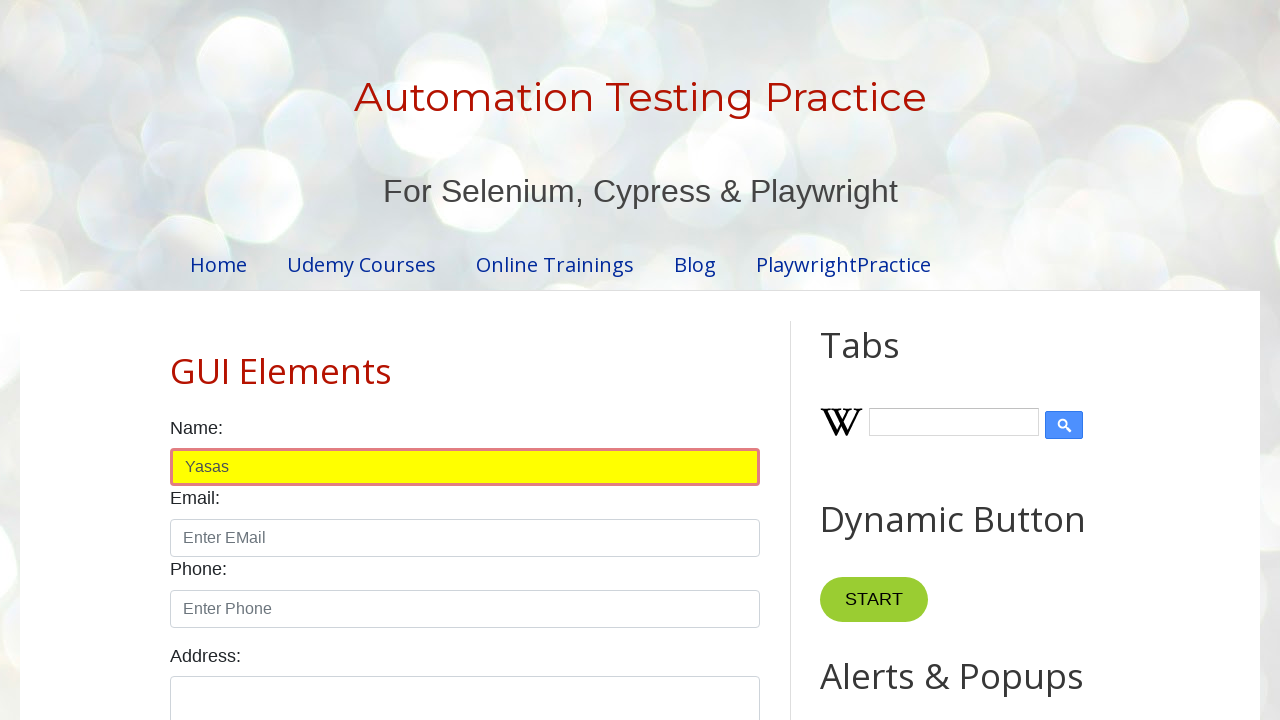

Clicked male checkbox using JavaScript
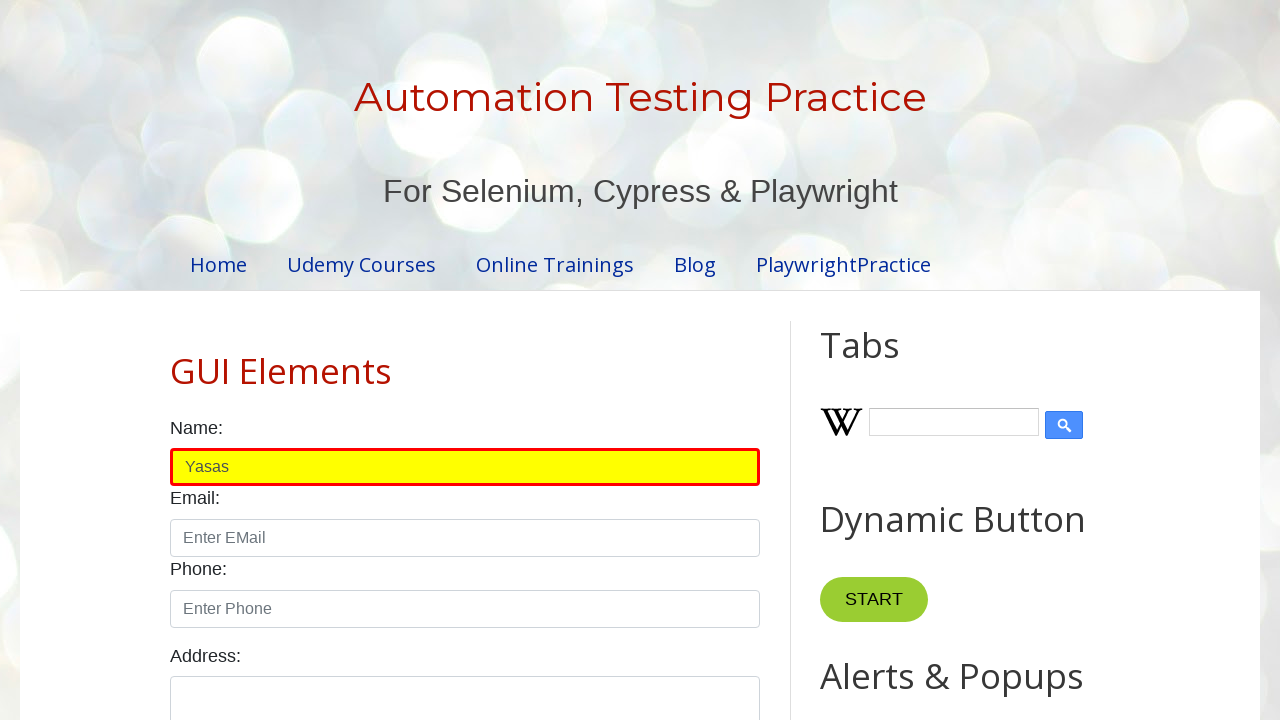

Scrolled page down to position 1000
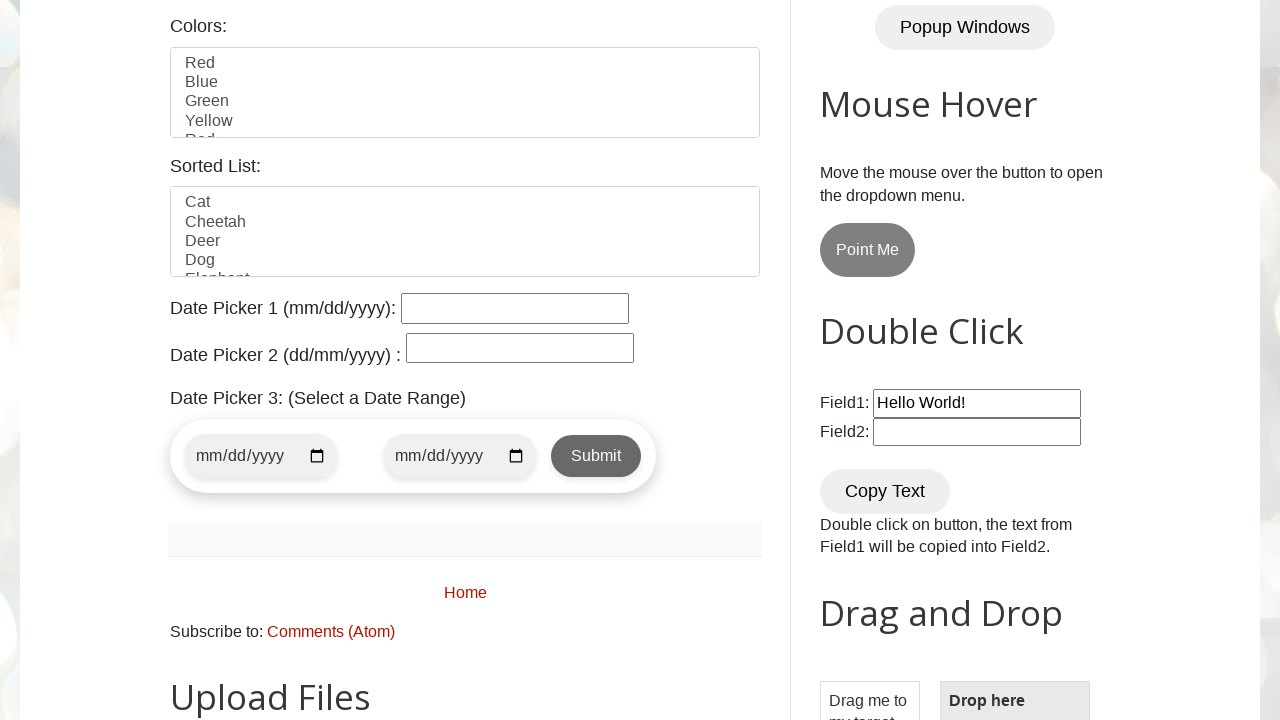

Scrolled page back up
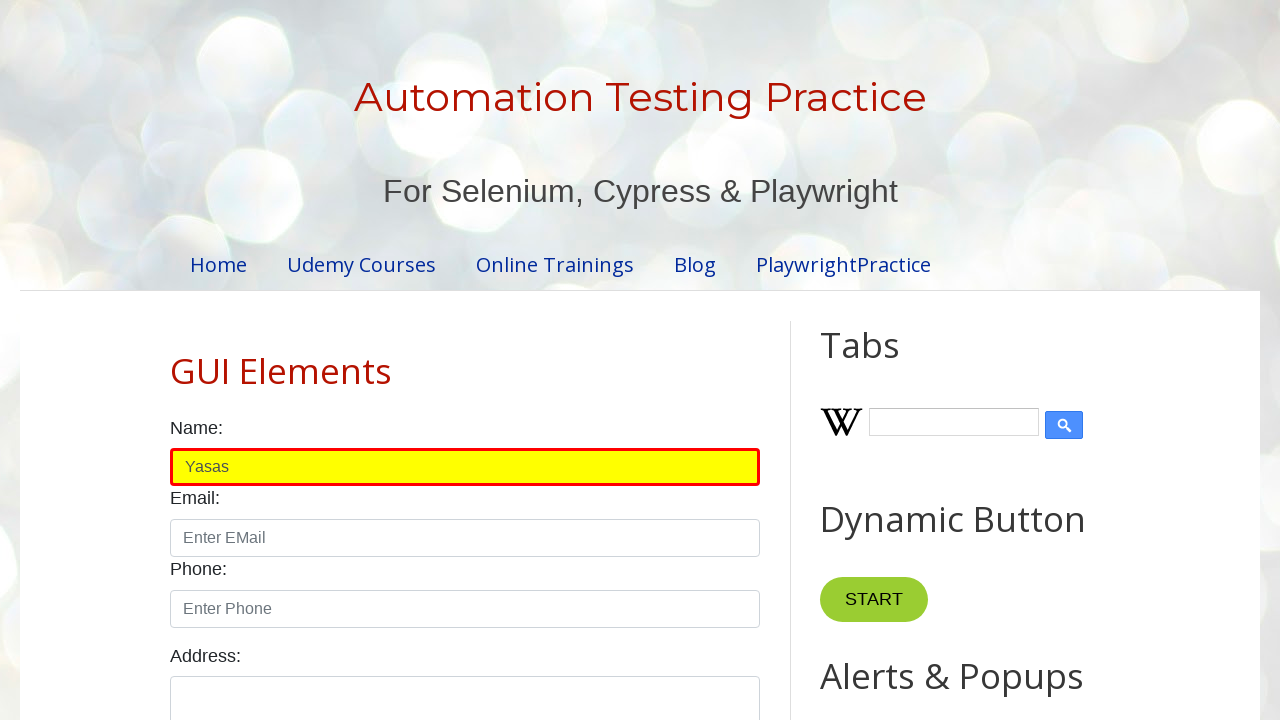

Scrolled to bottom of the page
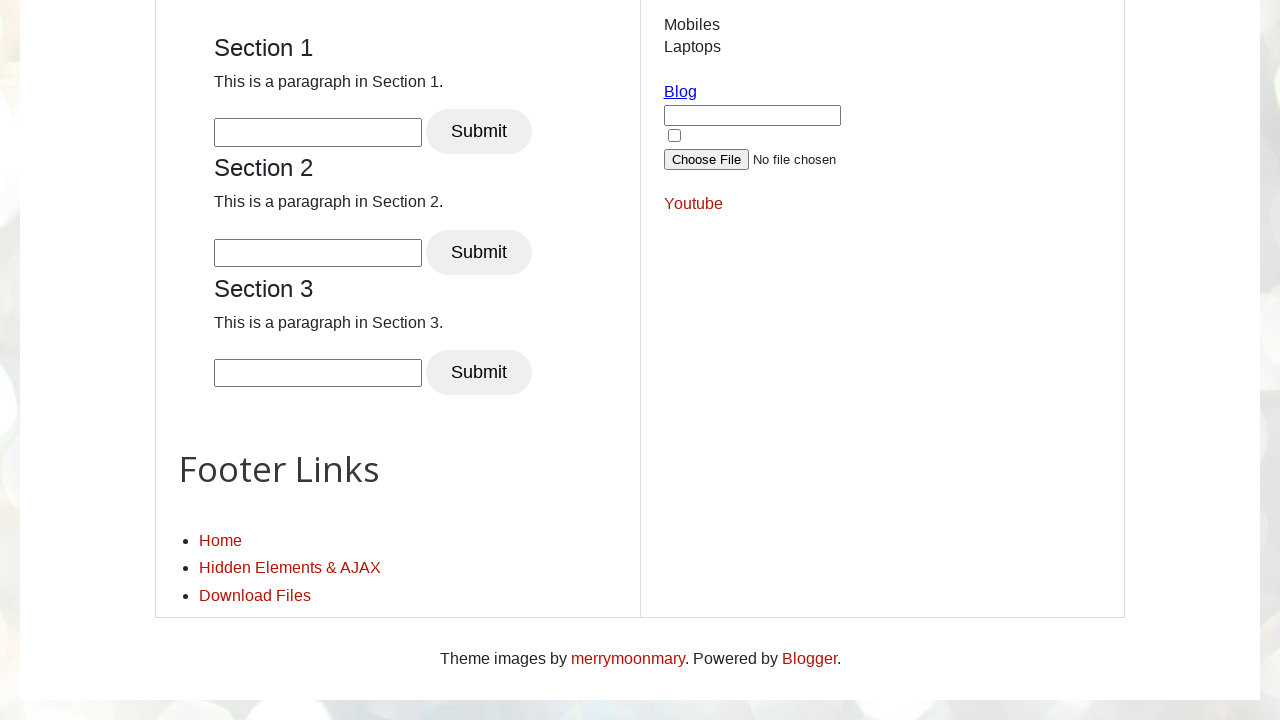

Scrolled to top of the page
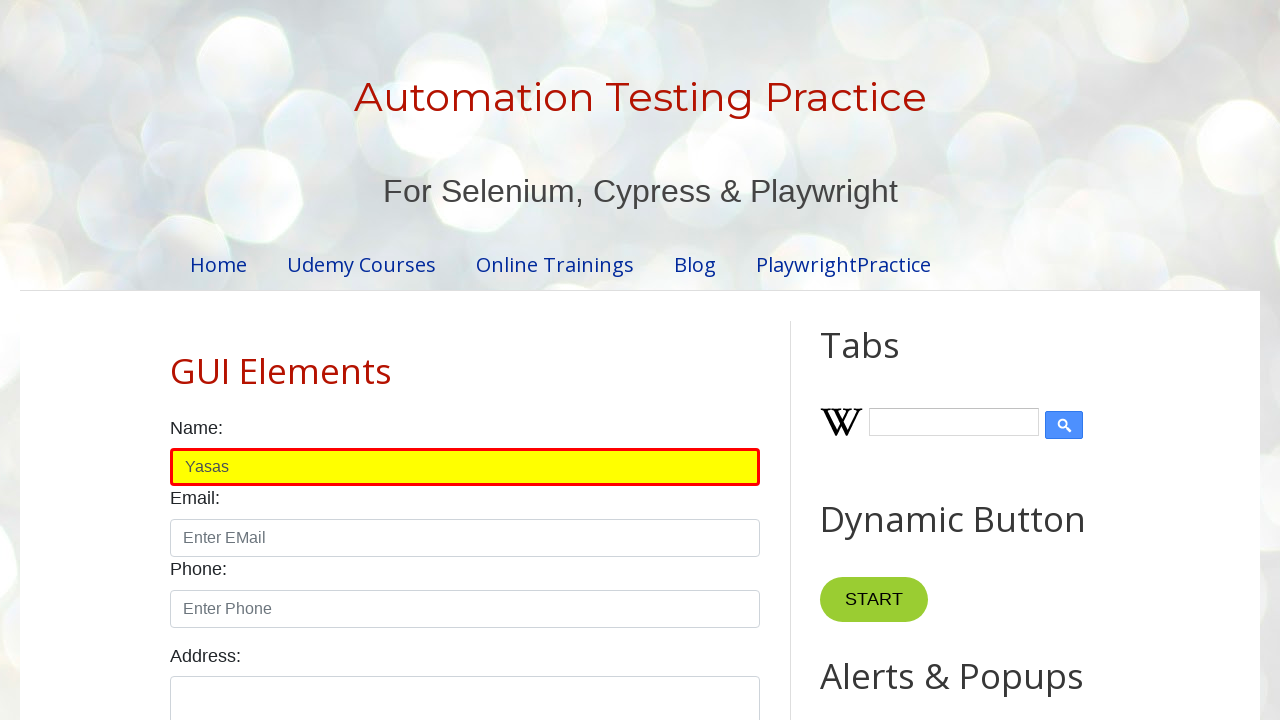

Scrolled Gender label into view
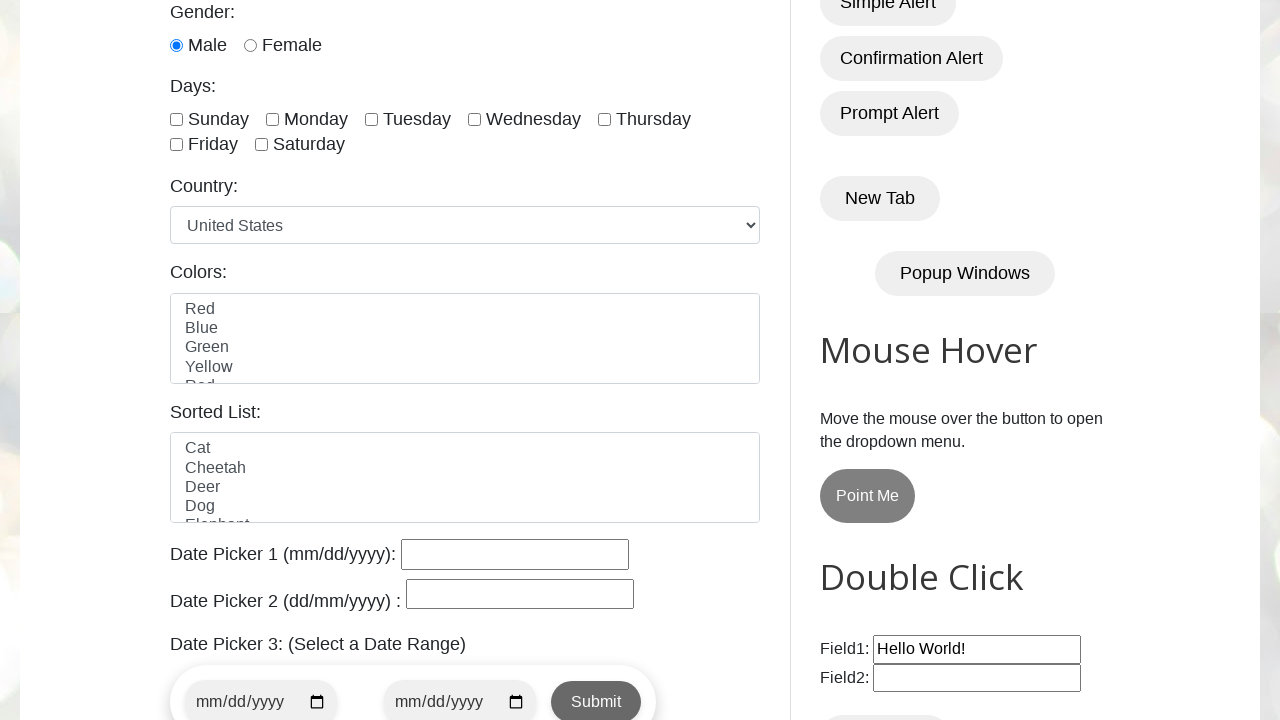

Retrieved all attributes from name input element
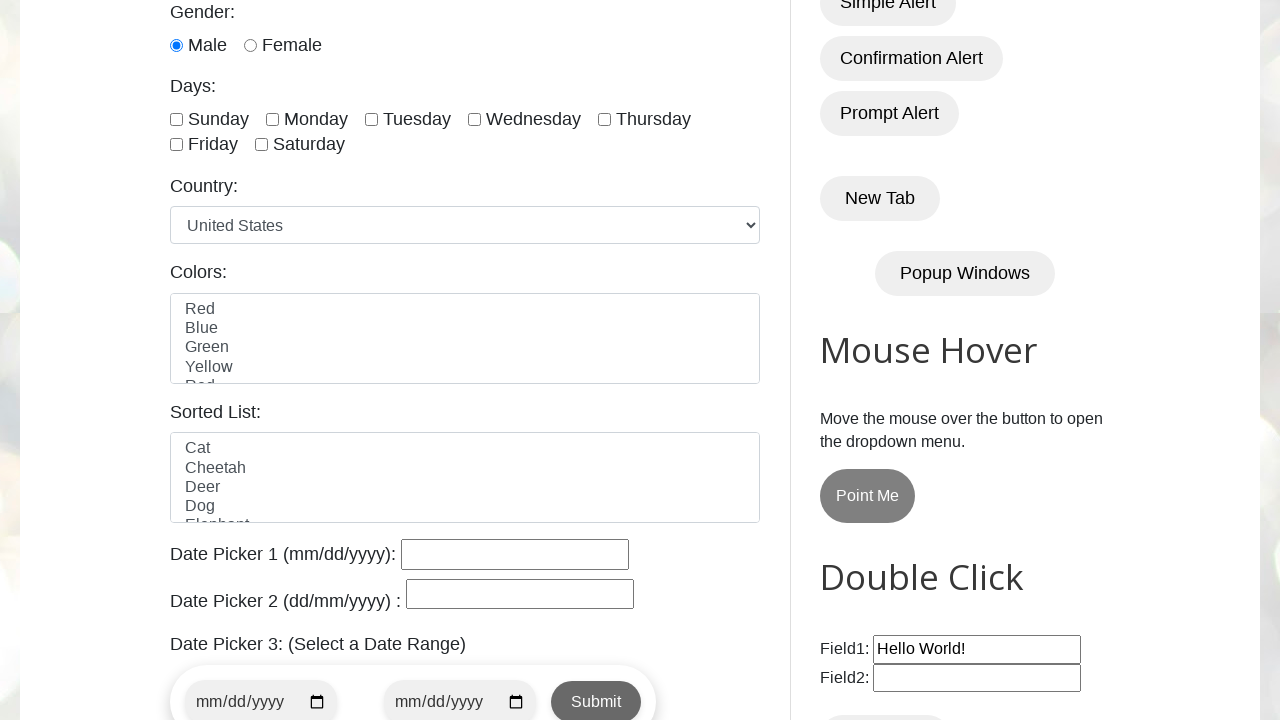

Reloaded the page
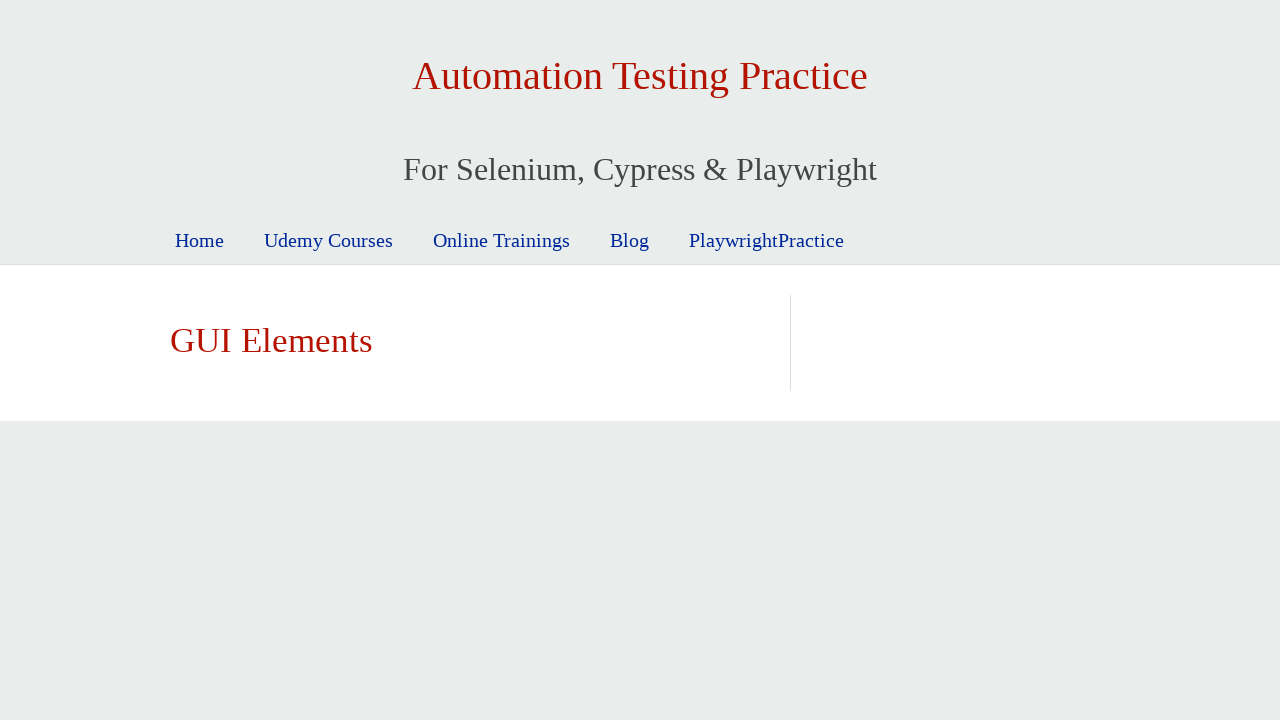

Zoomed page to 150%
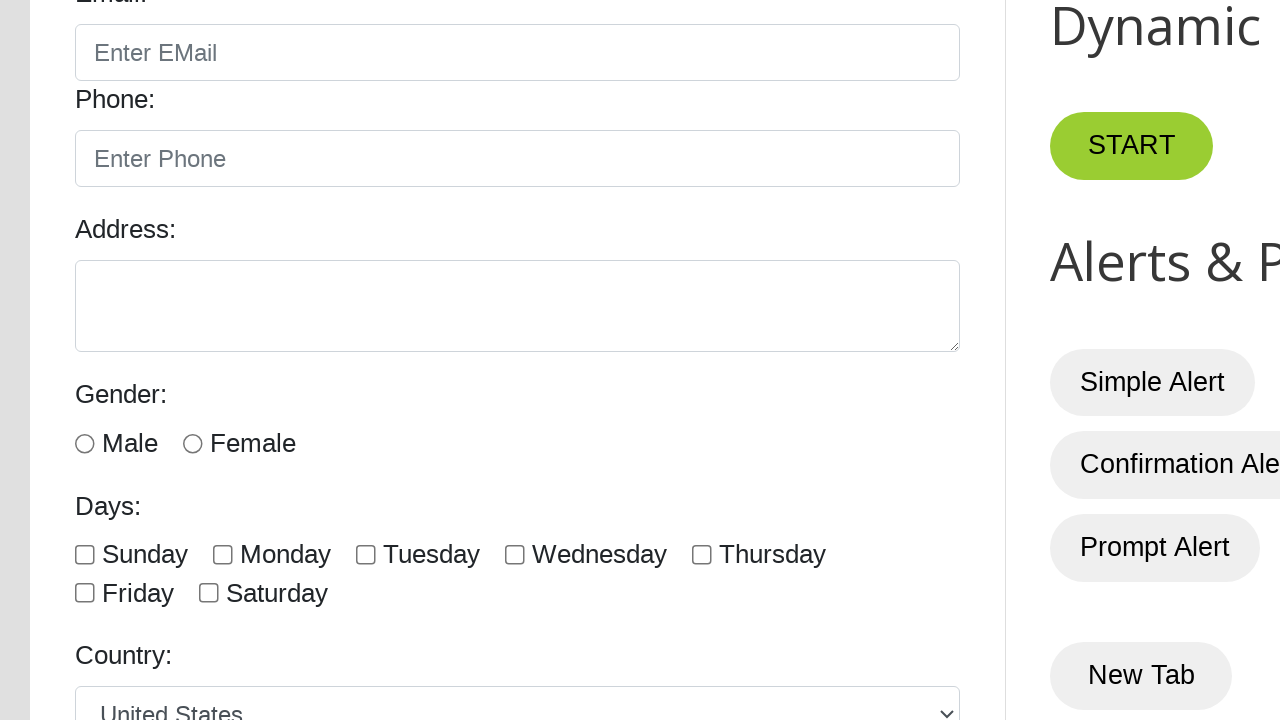

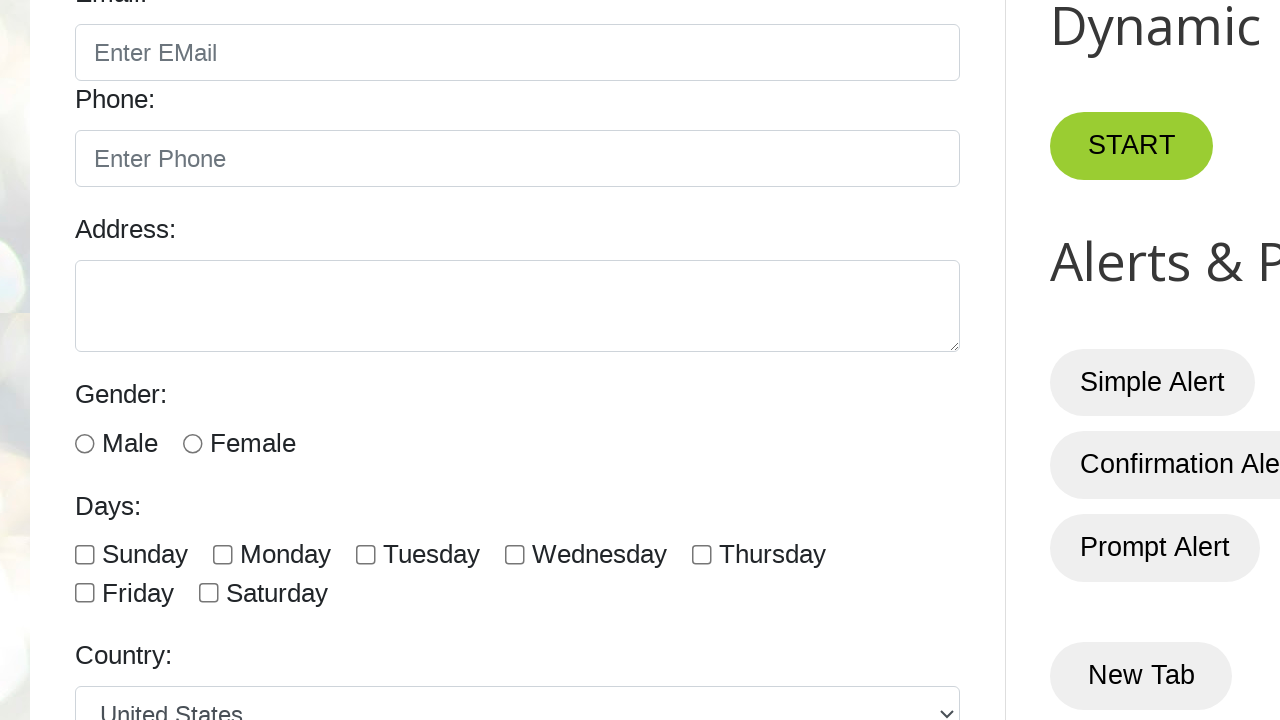